Tests using keyboard Enter key for search instead of clicking button

Starting URL: http://omayo.blogspot.com

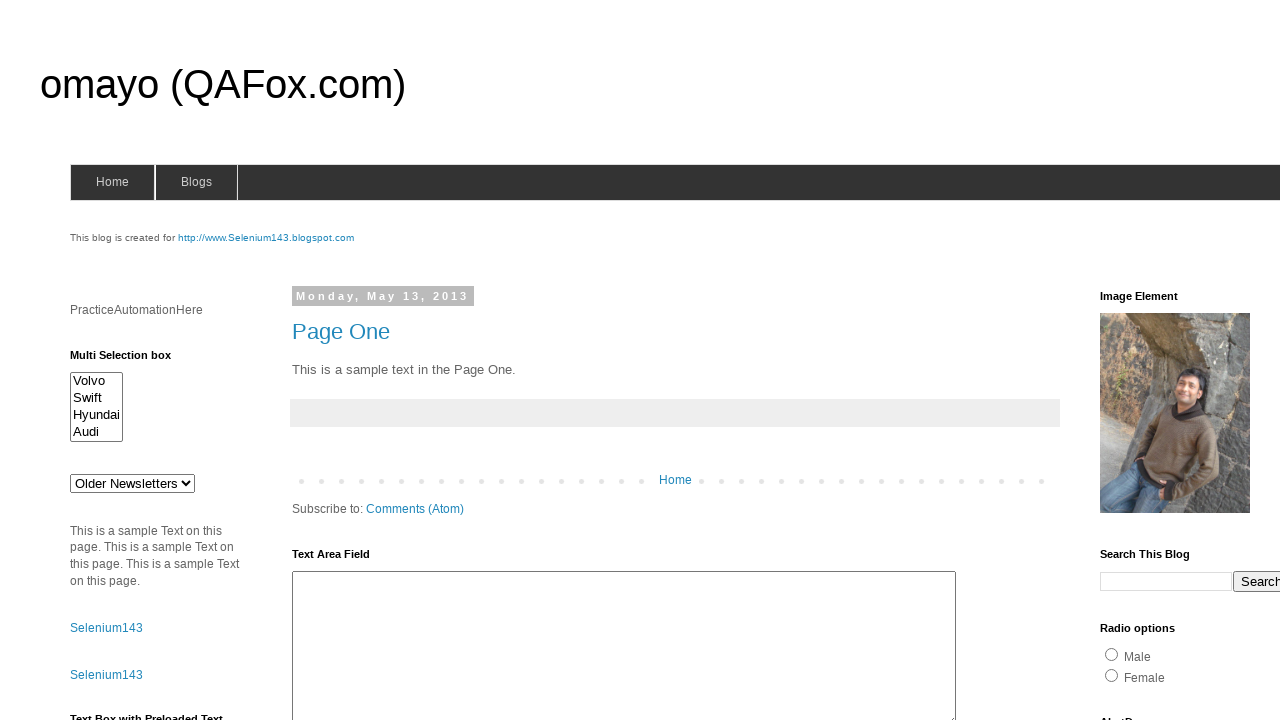

Filled search input with 'Random' on td.gsc-input > input
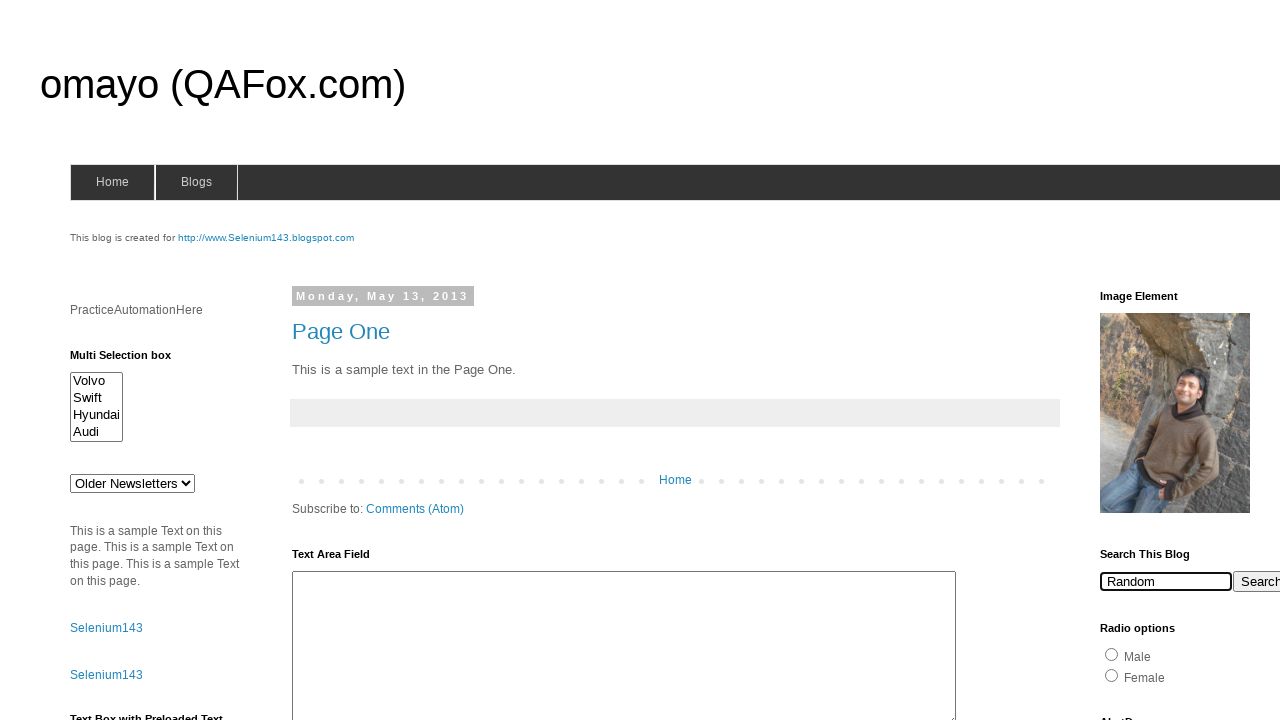

Pressed Enter key to submit search on td.gsc-input > input
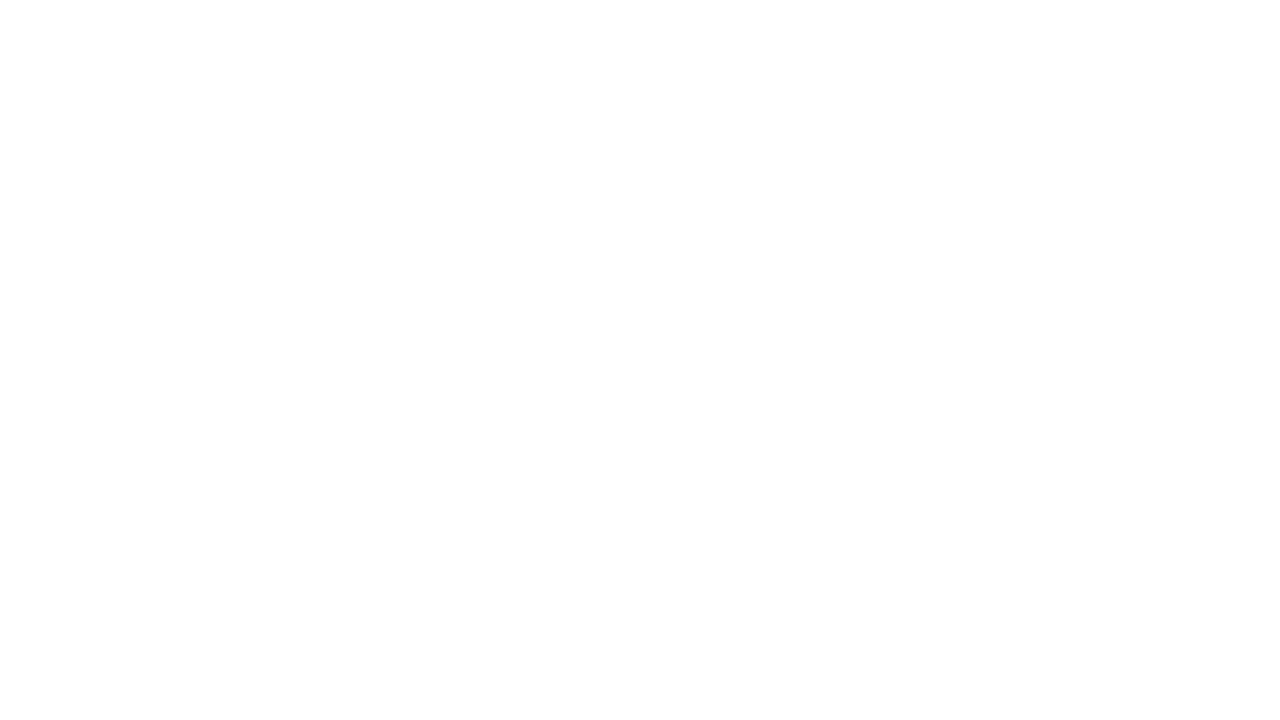

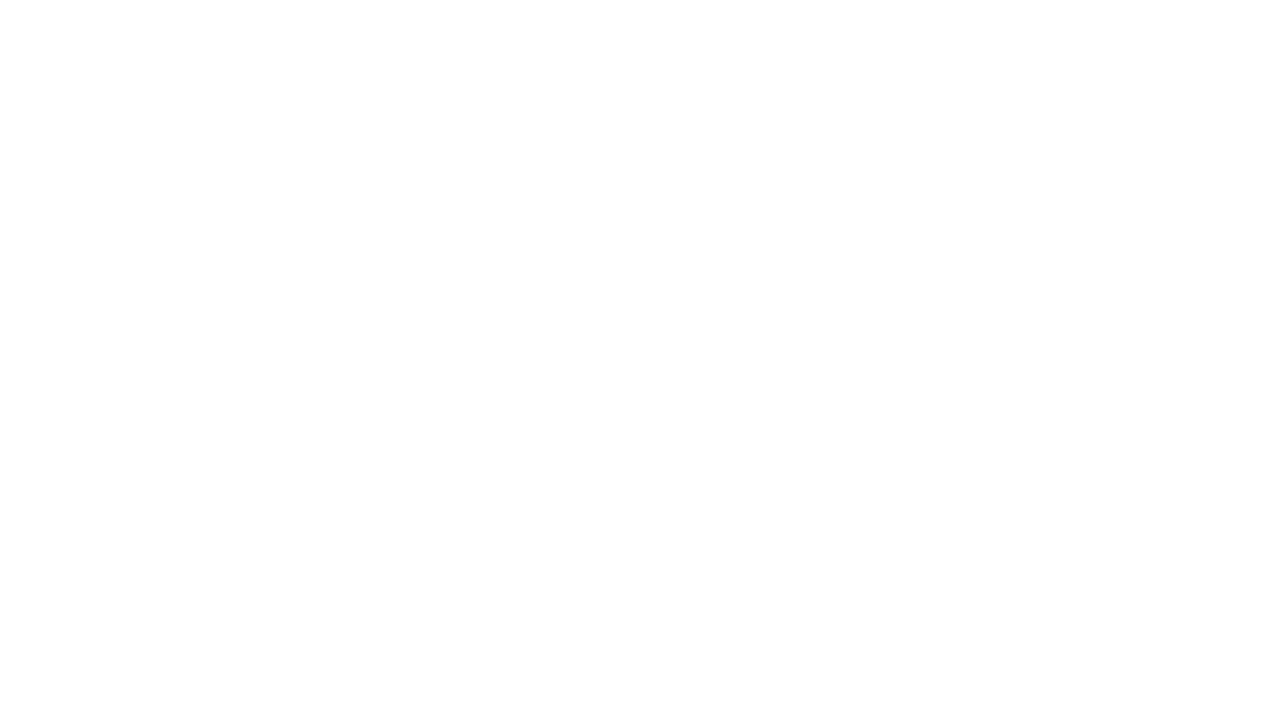